Tests navigation to the Sign-in page by clicking the Sign in link

Starting URL: https://dsportalapp.herokuapp.com/

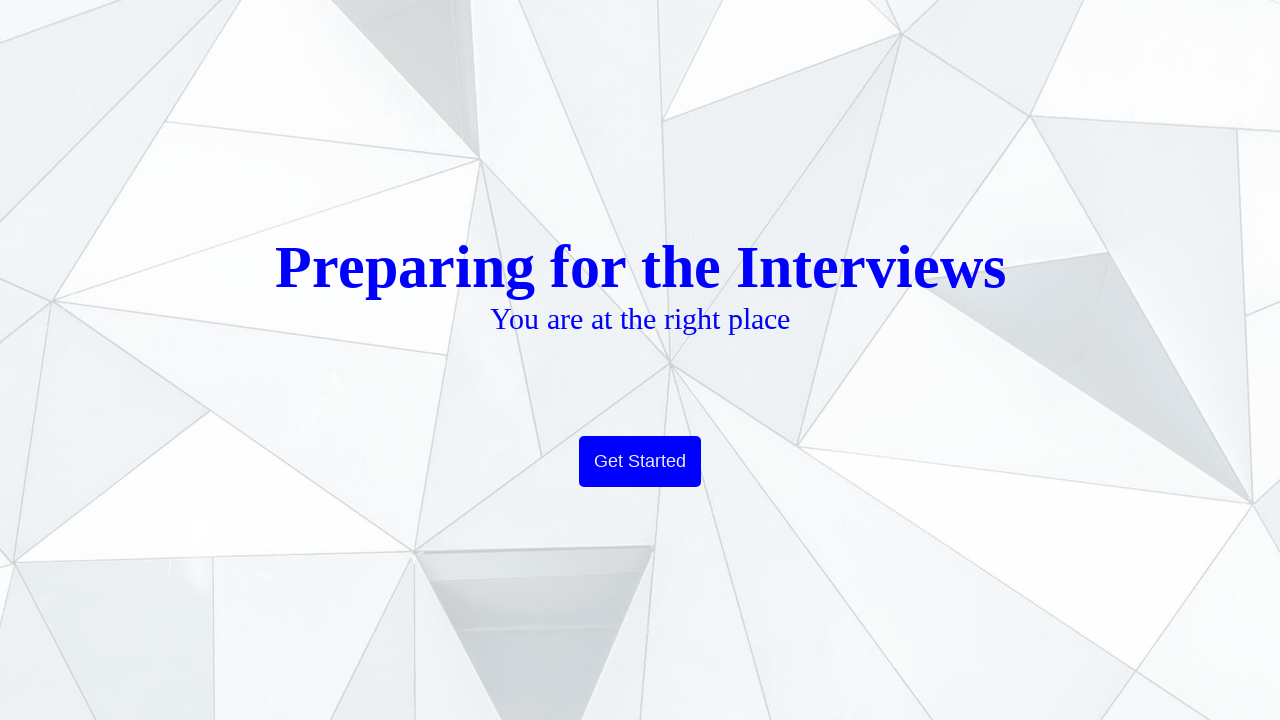

Clicked 'Get Started' button to navigate to home page at (640, 462) on xpath=//button[text()='Get Started']
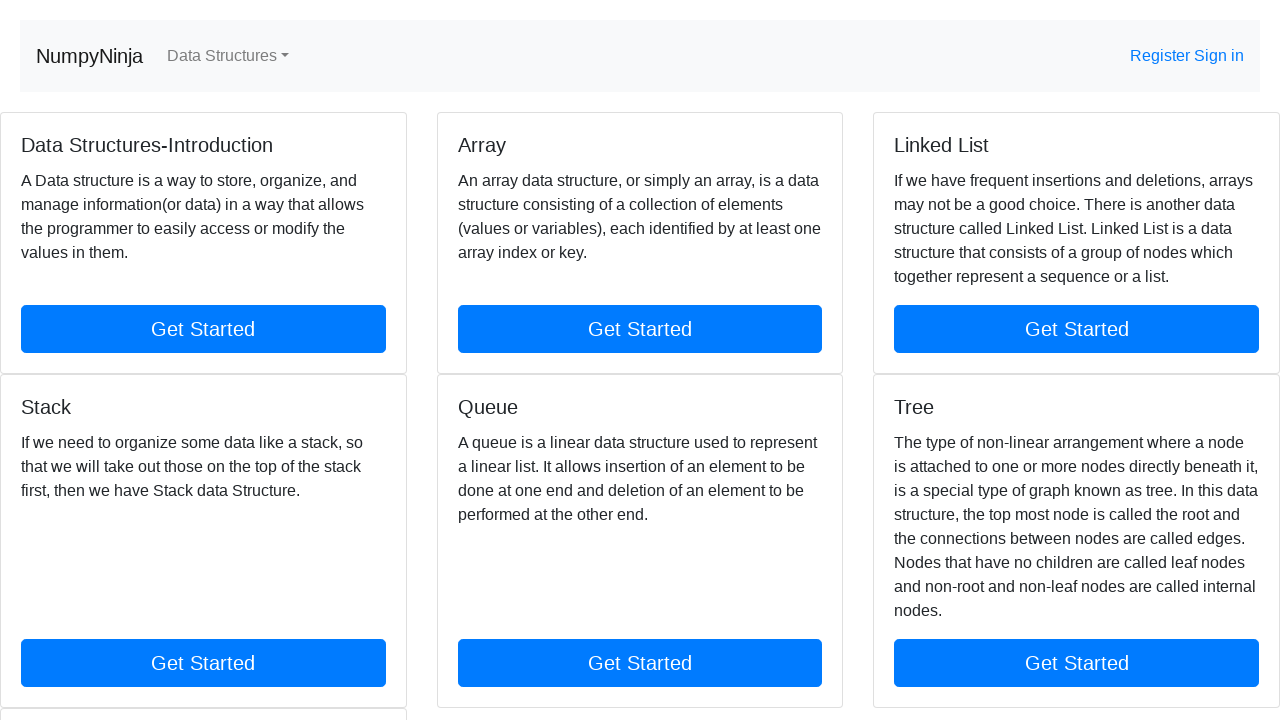

Clicked 'Sign in' link to navigate to Sign-in page at (1219, 56) on text=Sign in
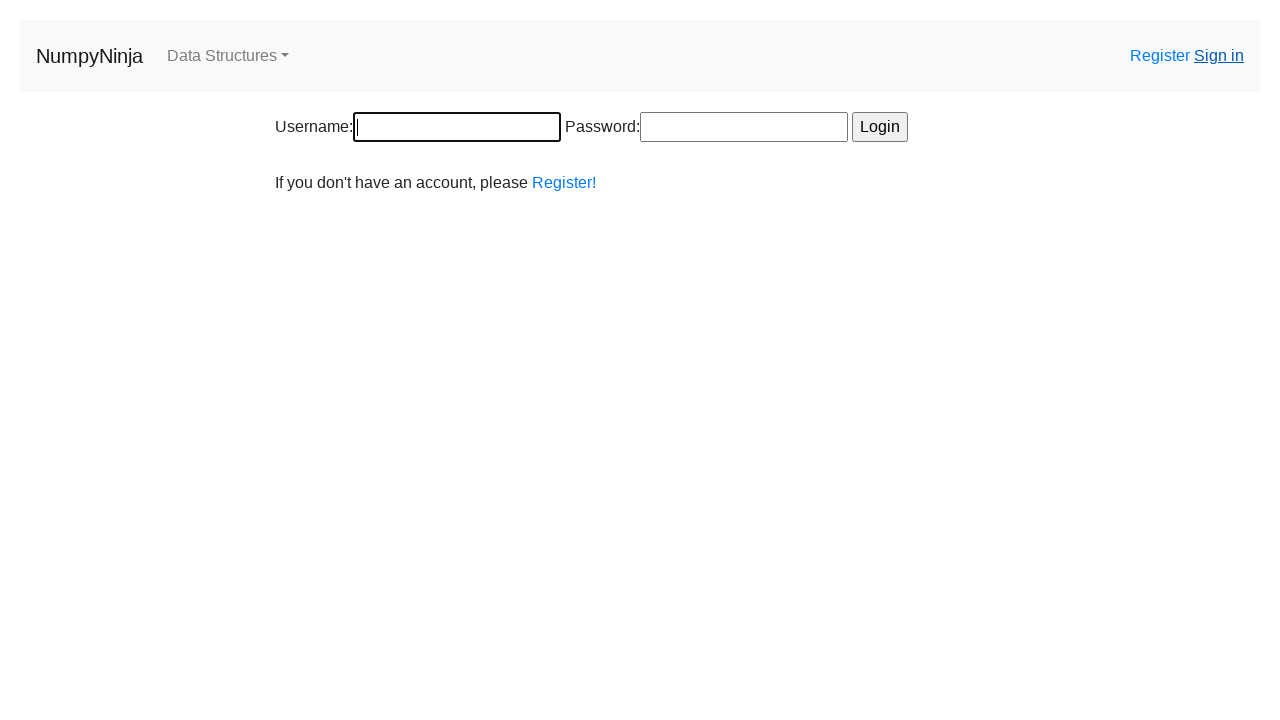

Login form loaded and verified on Sign-in page
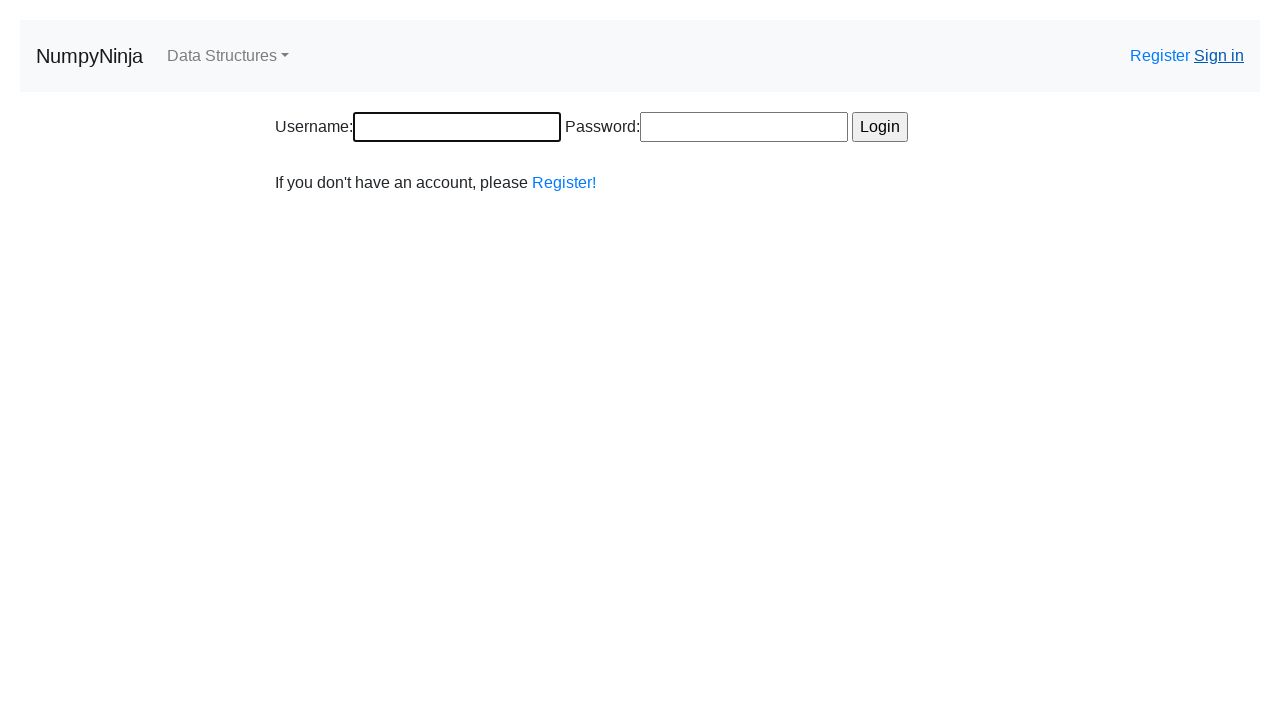

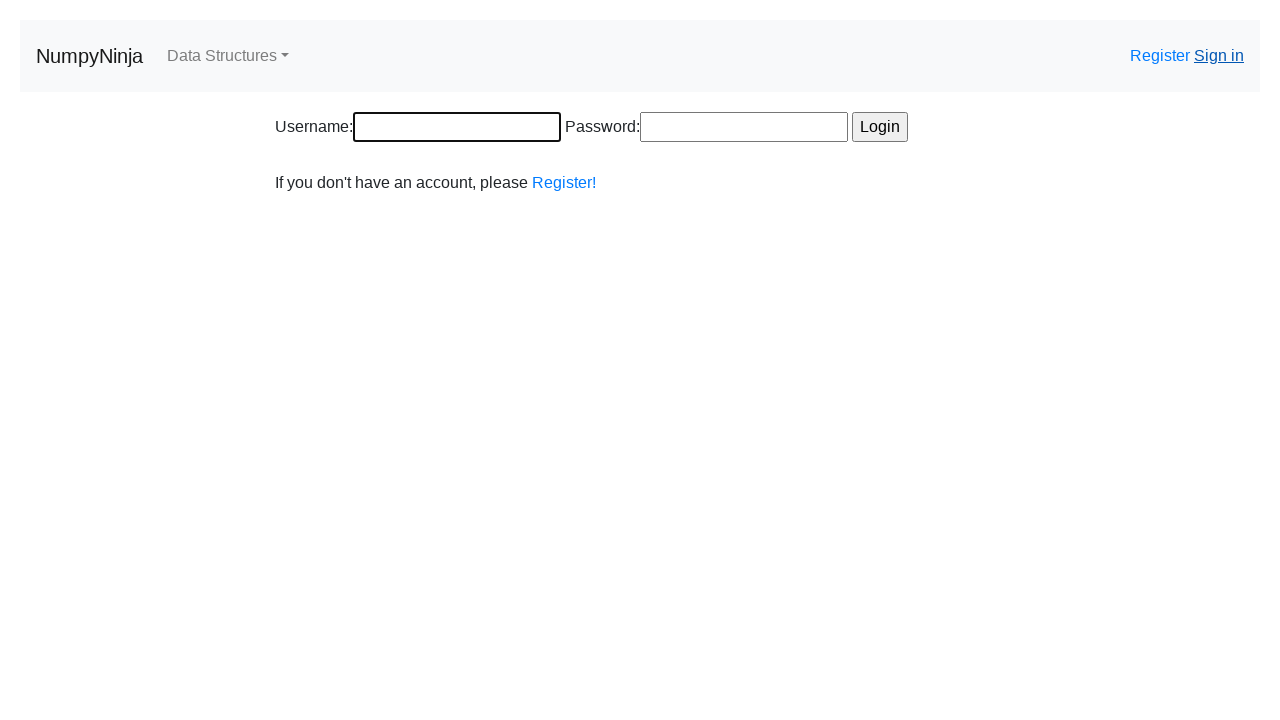